Tests dropdown/select functionality on a practice website by selecting values from various dropdowns including a country selector and verifying dependent city dropdown loads correctly

Starting URL: https://leafground.com/select.xhtml

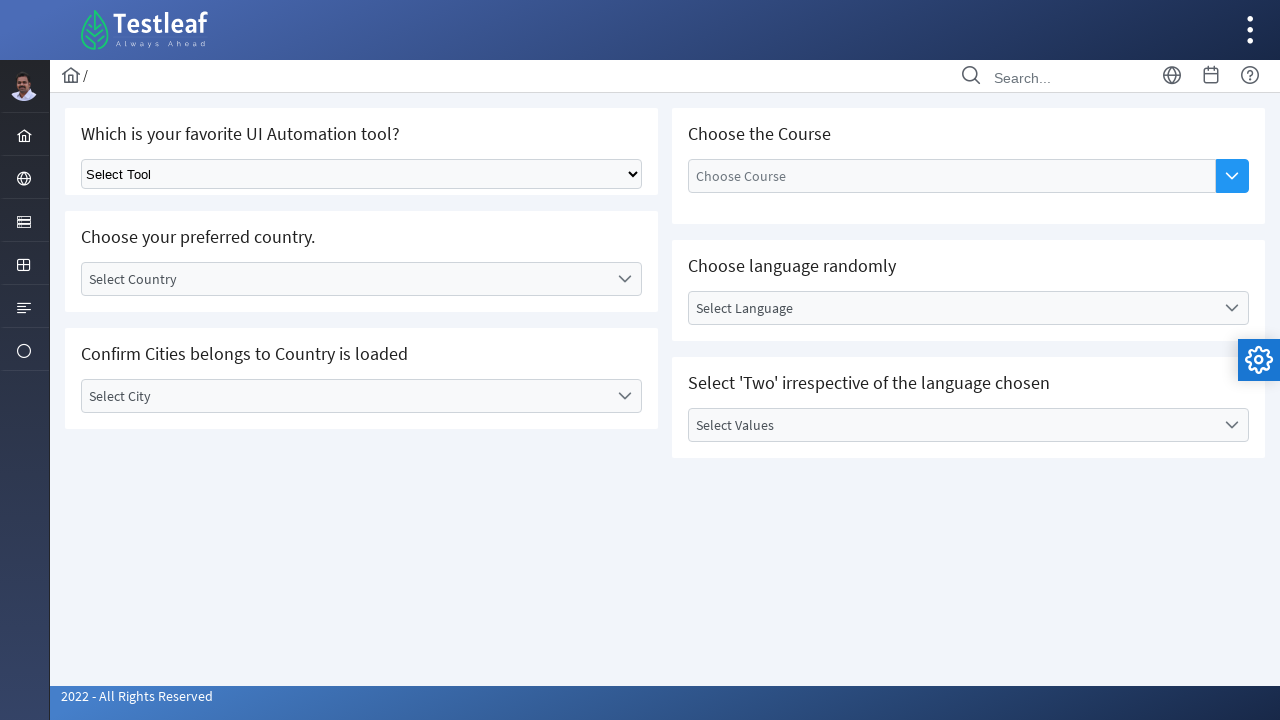

Selected 'Playwright' from the first dropdown on .ui-selectonemenu
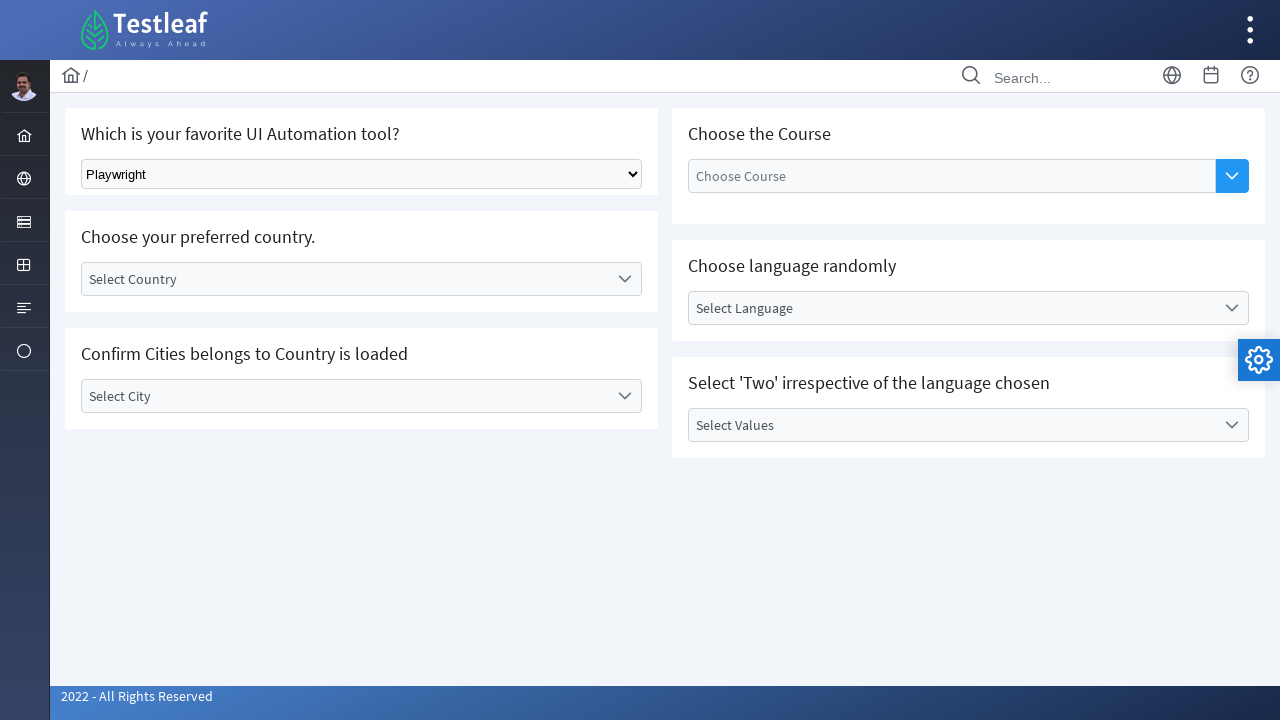

Retrieved dropdown options count: 5
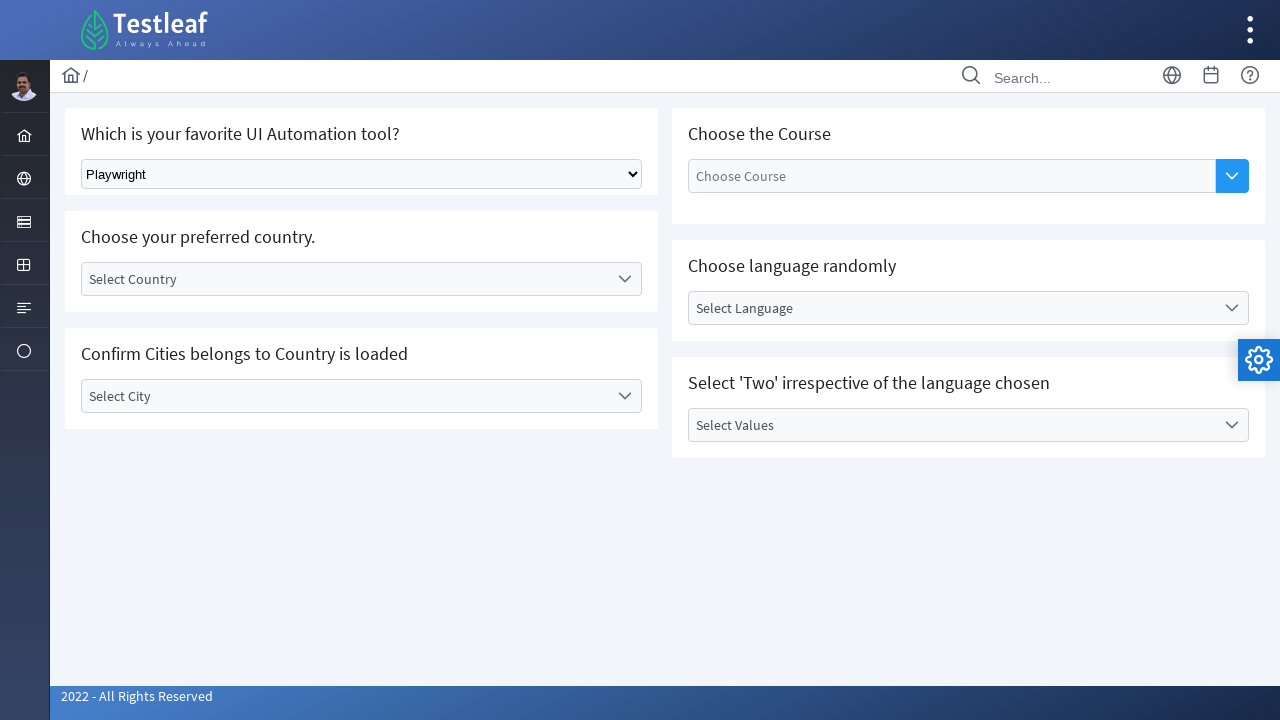

Logged dropdown option 1: Select Tool
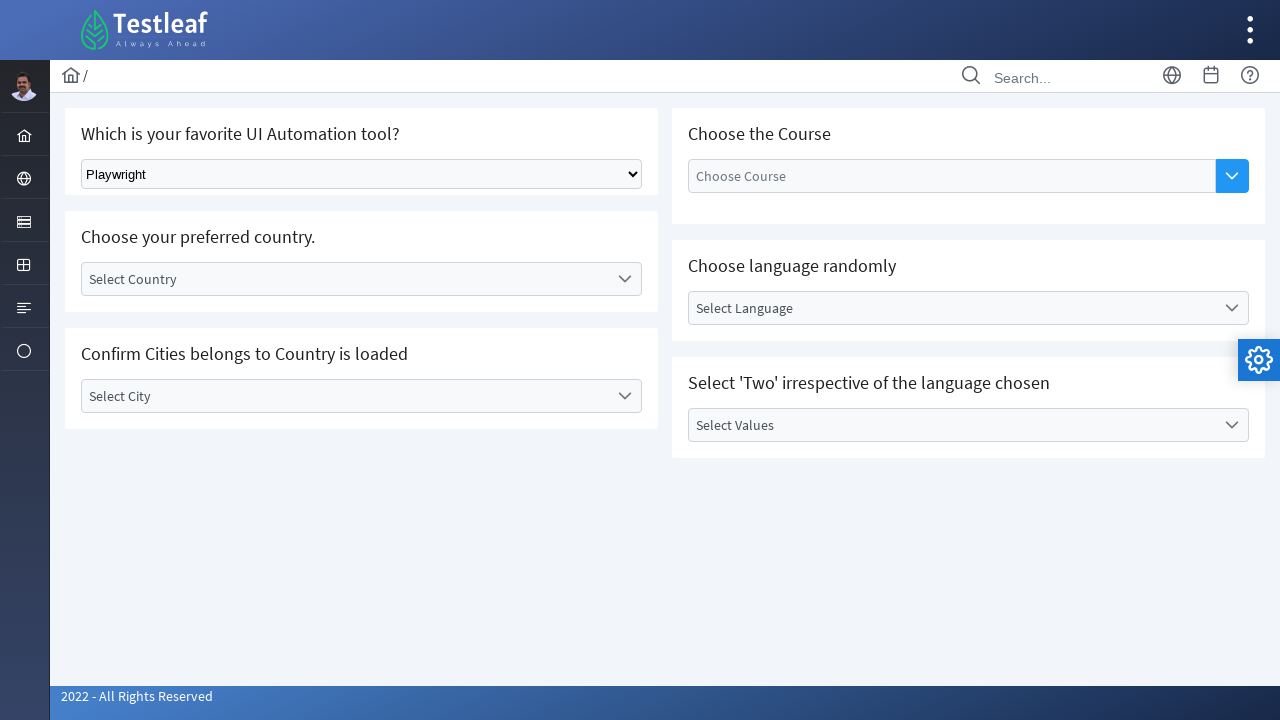

Logged dropdown option 2: Selenium
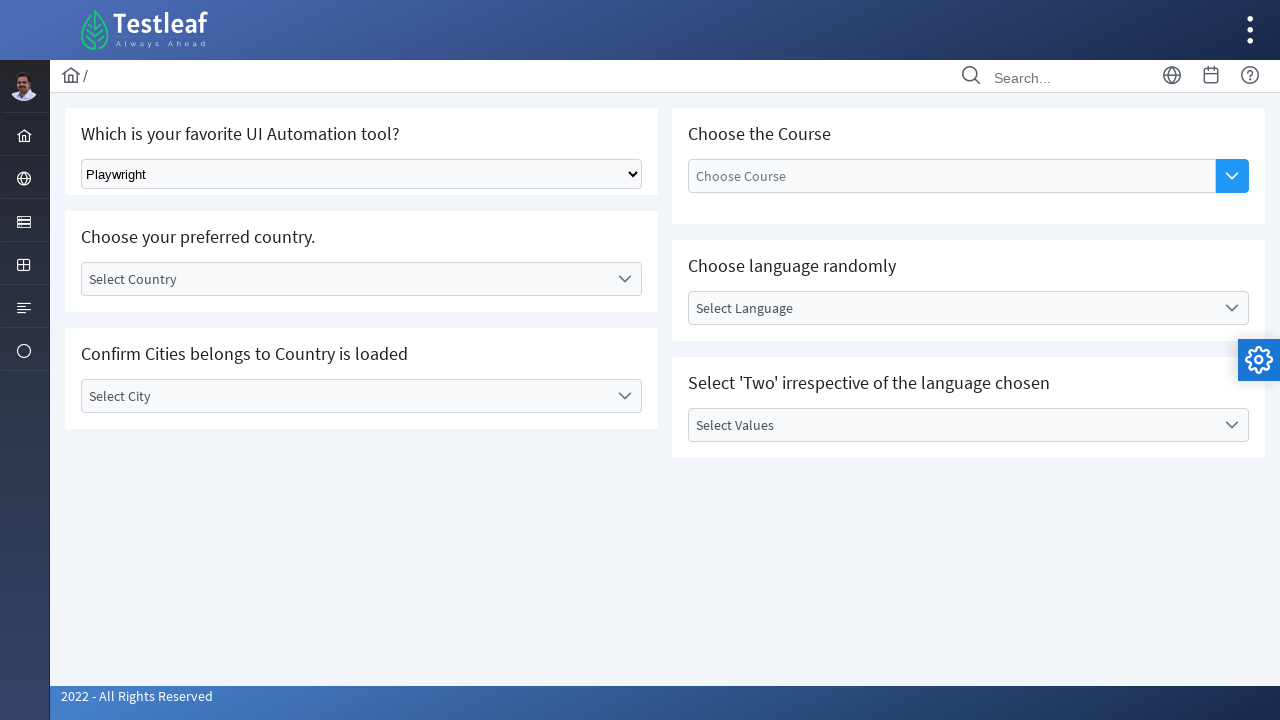

Logged dropdown option 3: Playwright
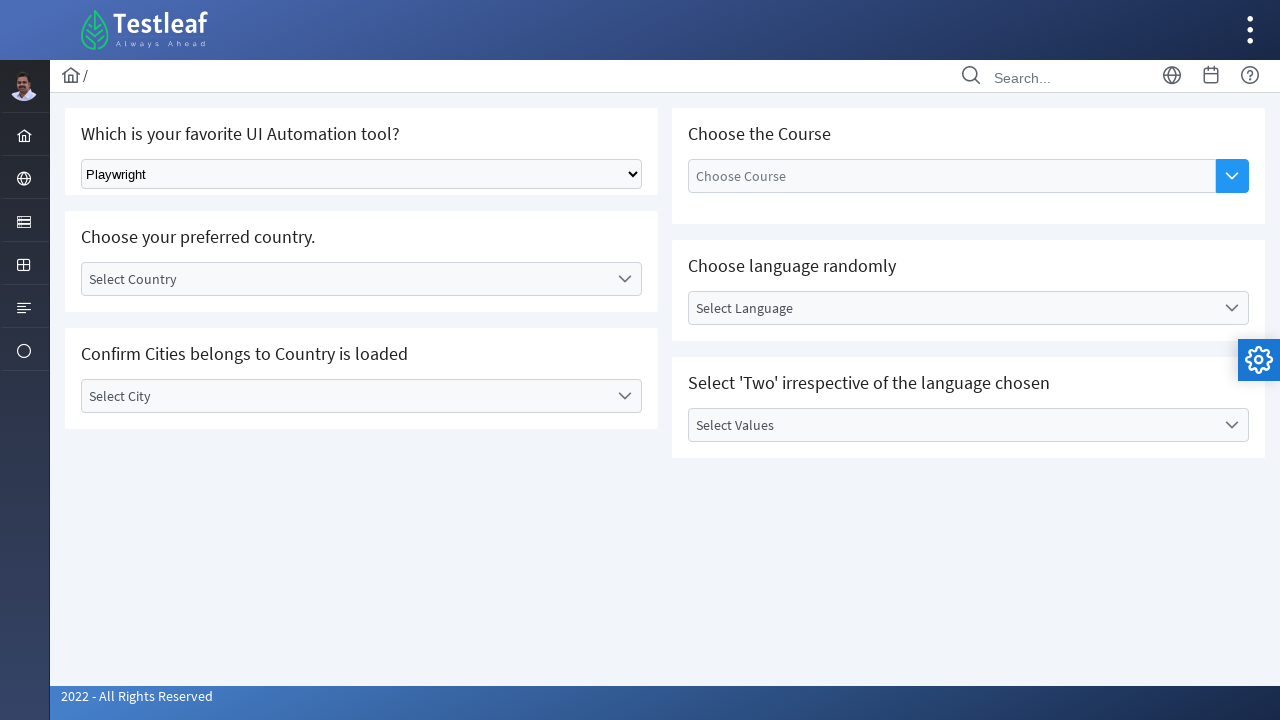

Logged dropdown option 4: Puppeteer
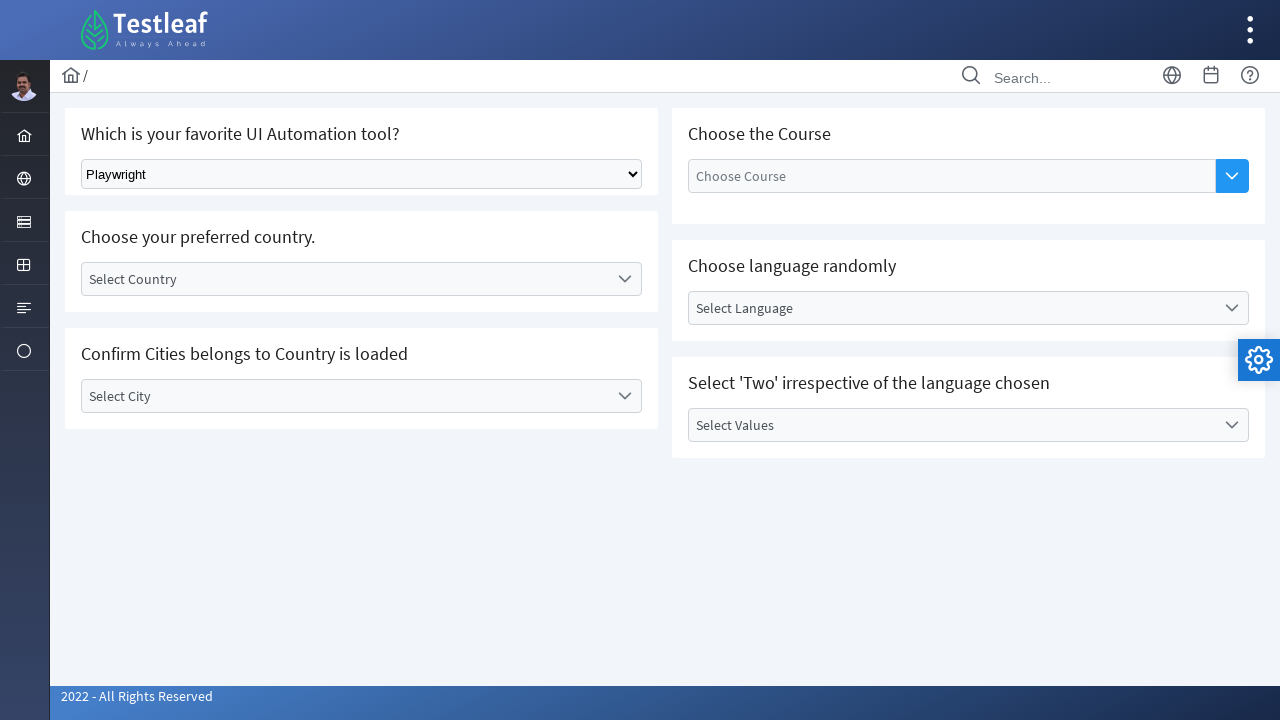

Logged dropdown option 5: Cypress
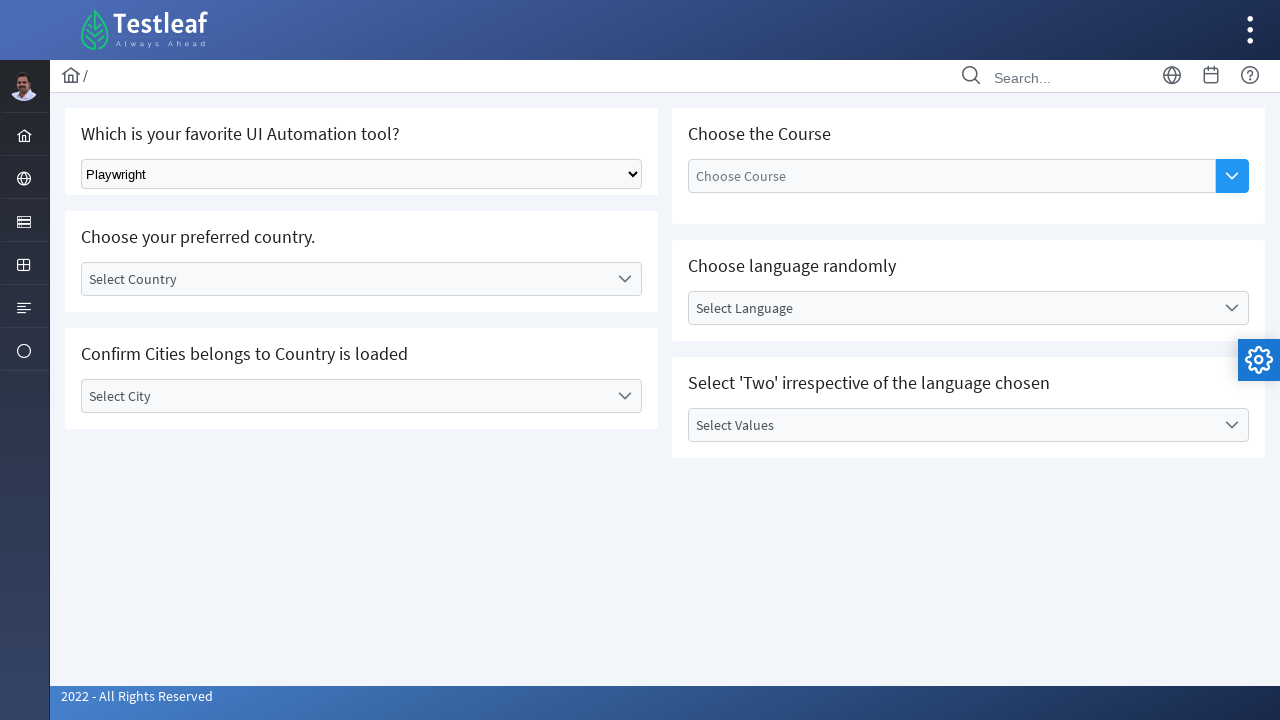

Clicked on country dropdown button at (624, 279) on .card >> internal:has-text="Choose your preferred country."i >> .ui-corner-right
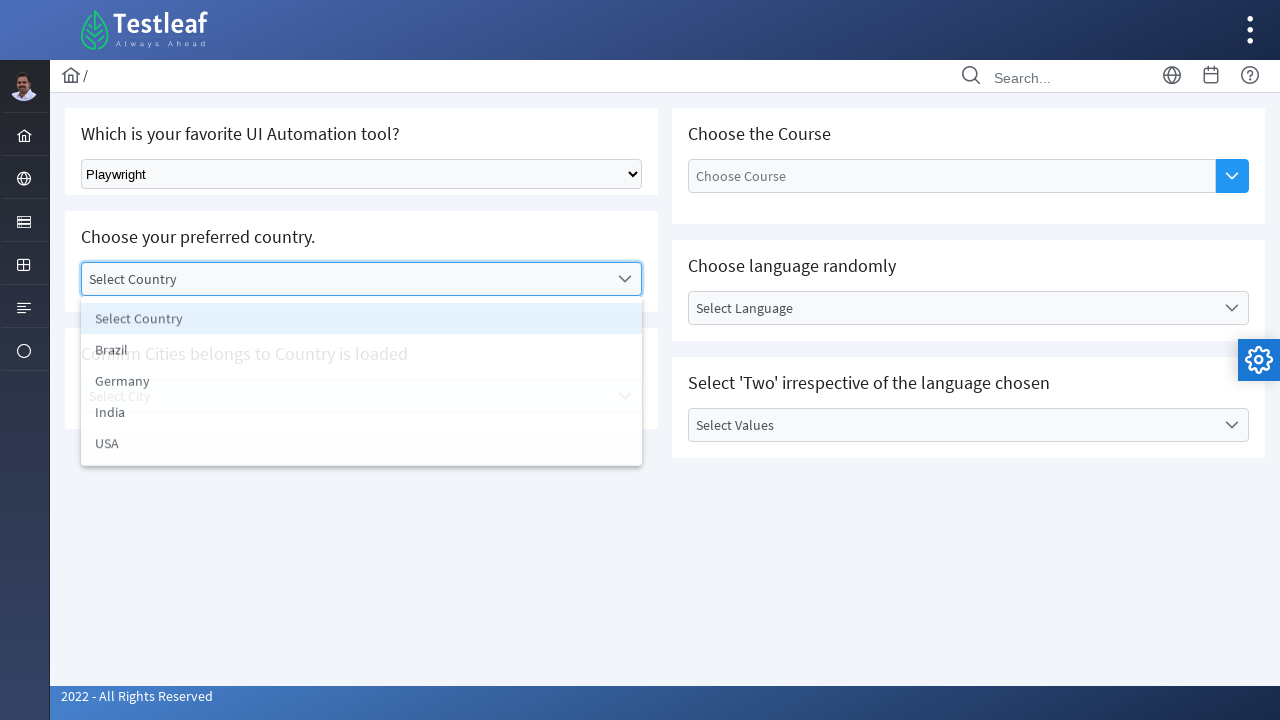

Selected 'India' from the country dropdown at (362, 415) on xpath=//li[@data-label='India']
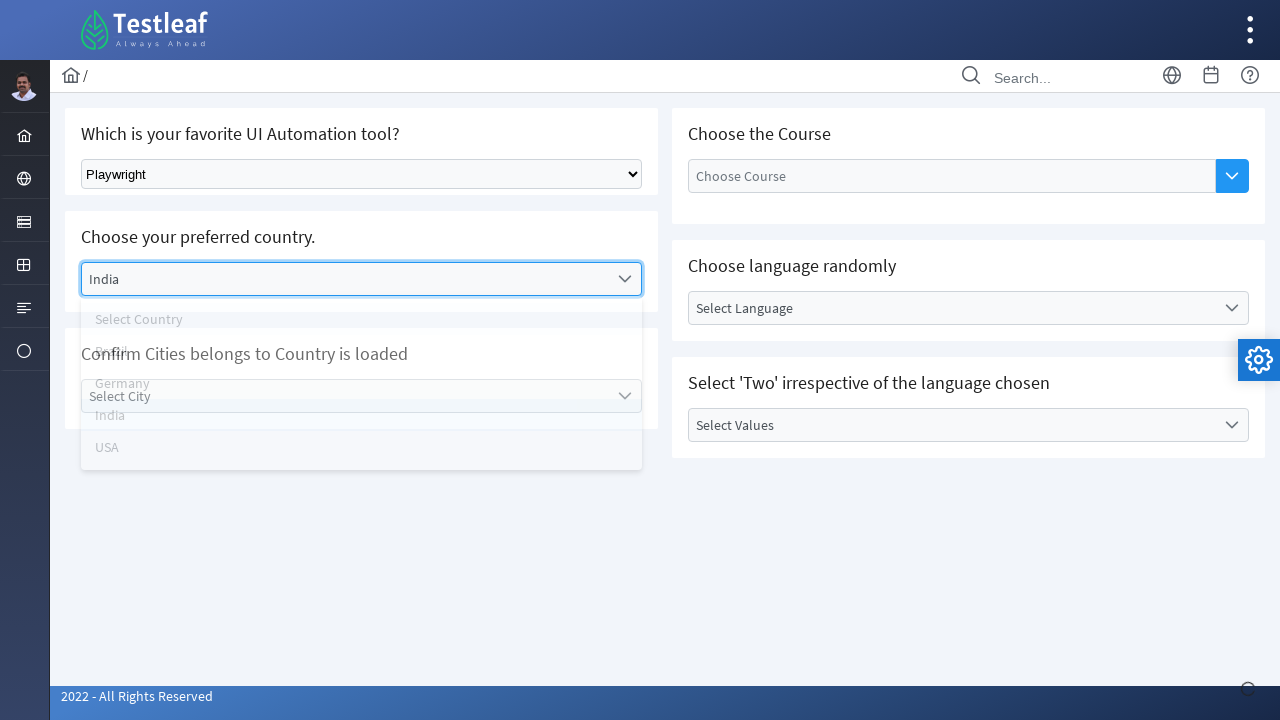

Waited 1000ms for dependent city dropdown to load
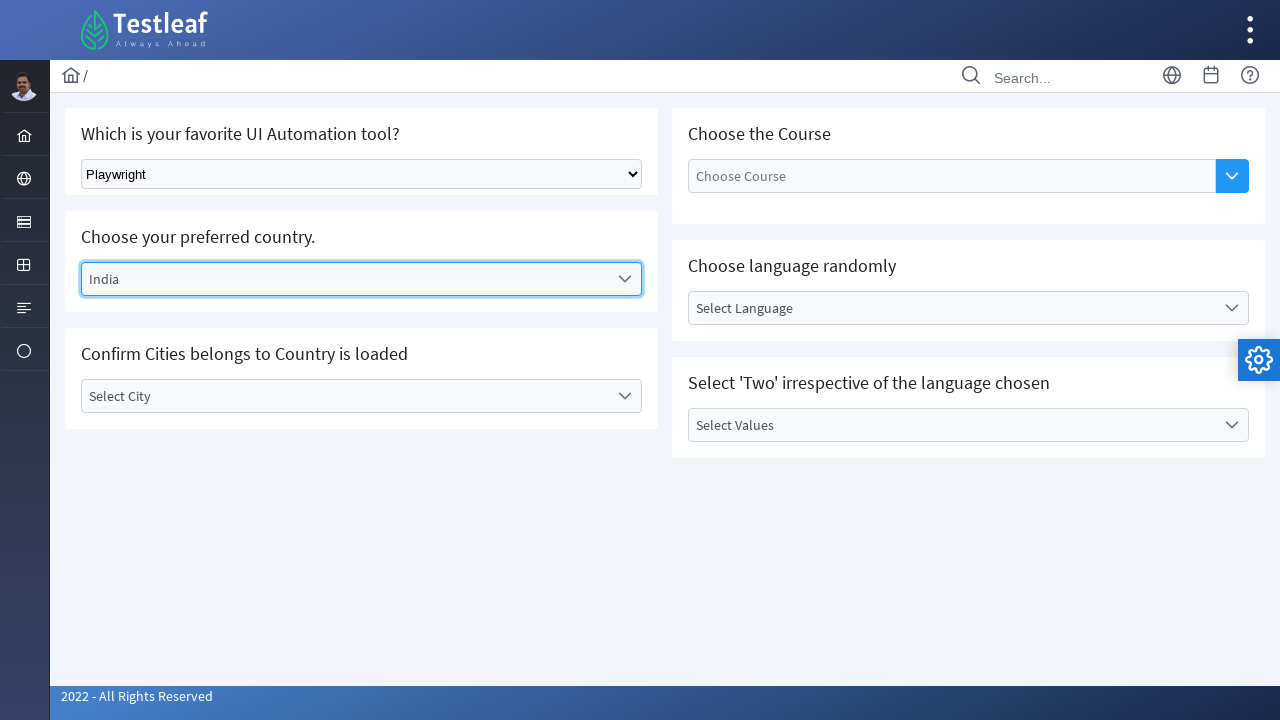

Clicked on city dropdown button at (624, 396) on .card >> internal:has-text="Confirm Cities belongs to Country is loaded"i >> .ui
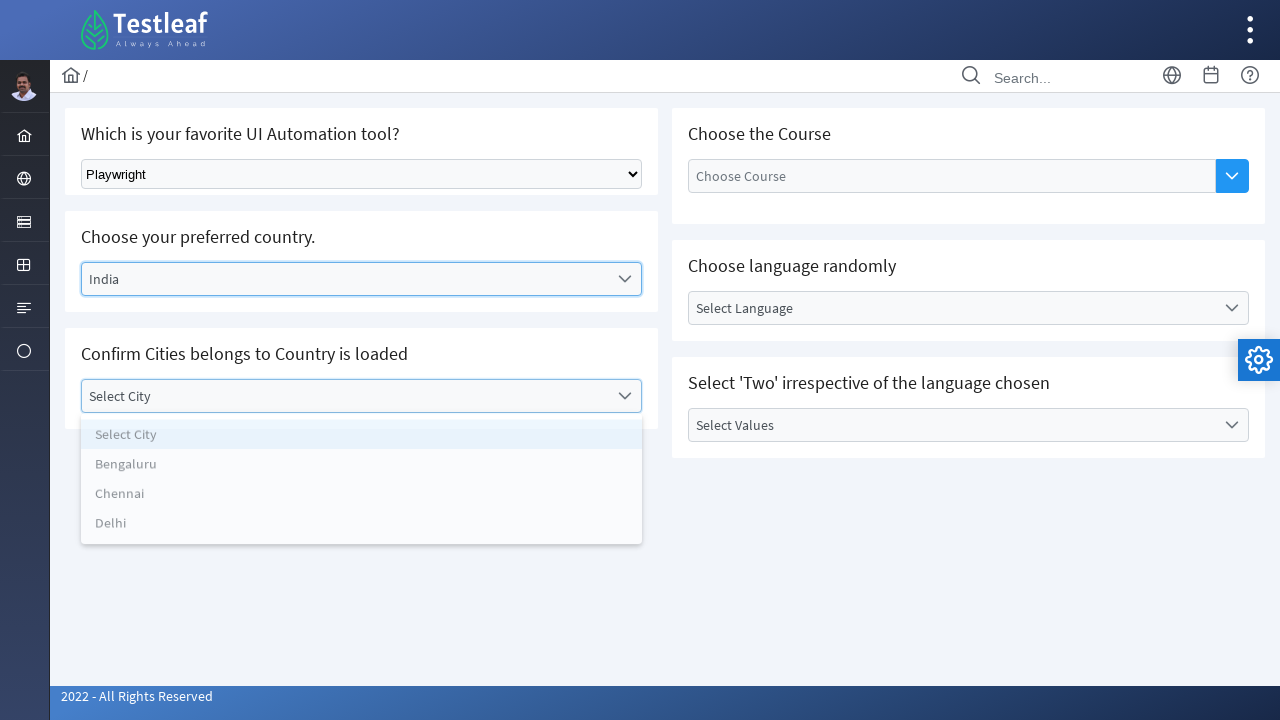

Selected 'Chennai' from the city dropdown at (362, 500) on xpath=//li[@data-label='Chennai']
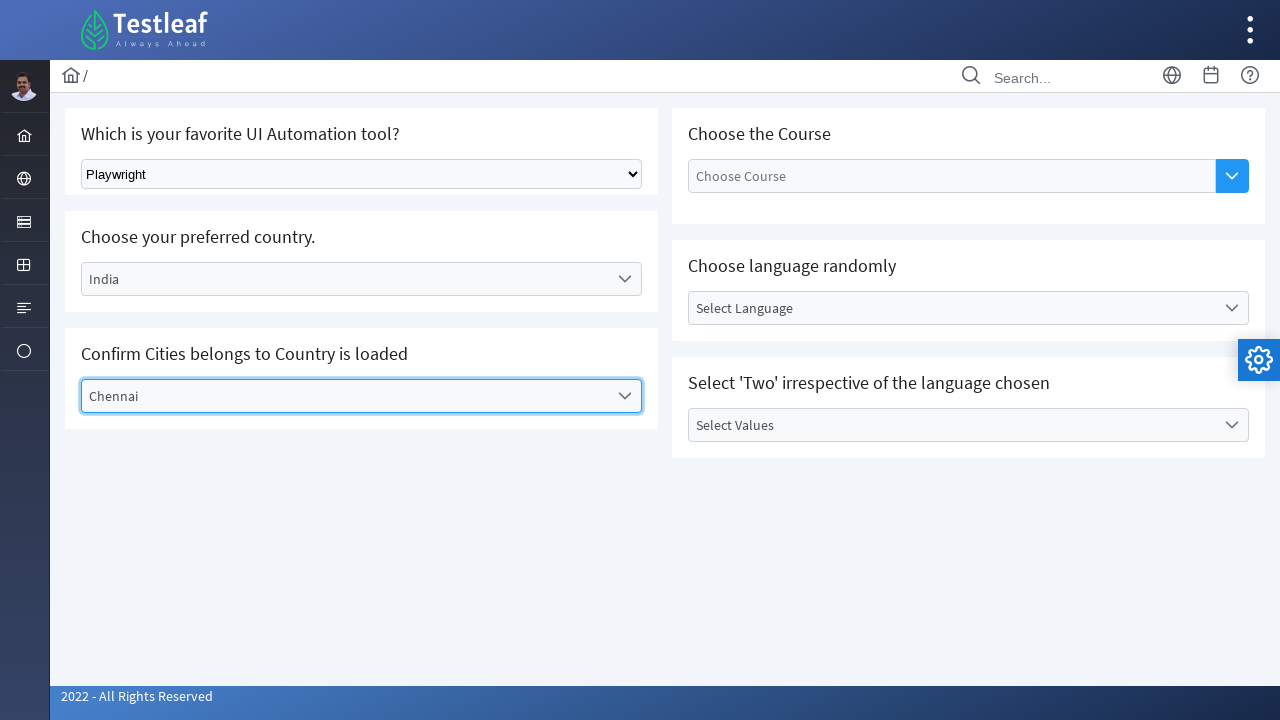

Verified that 'Chennai' is selected in the city dropdown
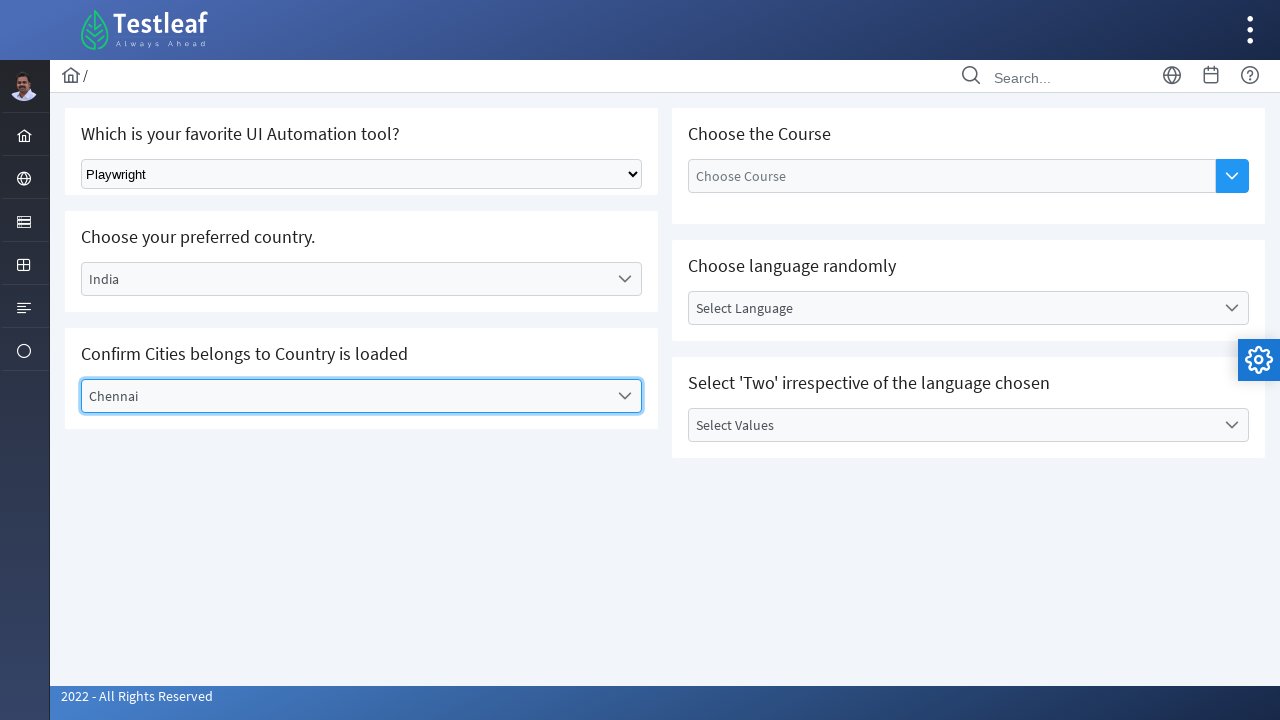

Retrieved city options count: 4
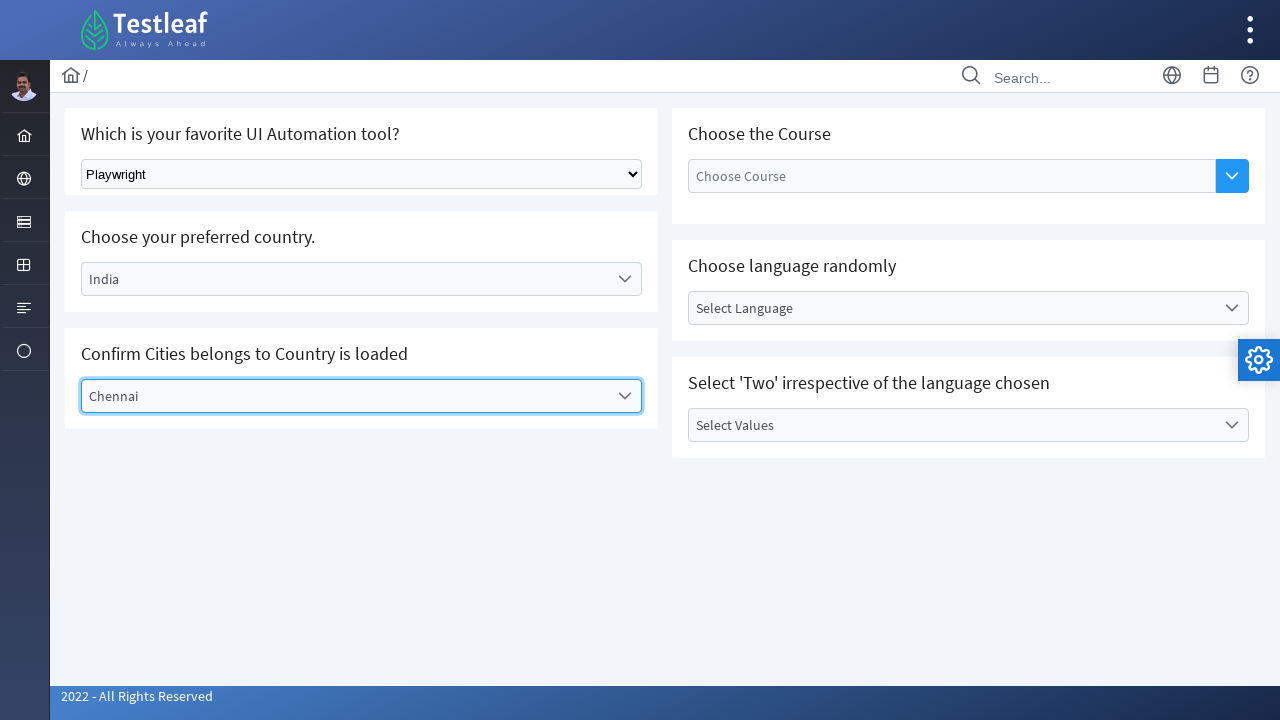

Retrieved city option 1: Select City
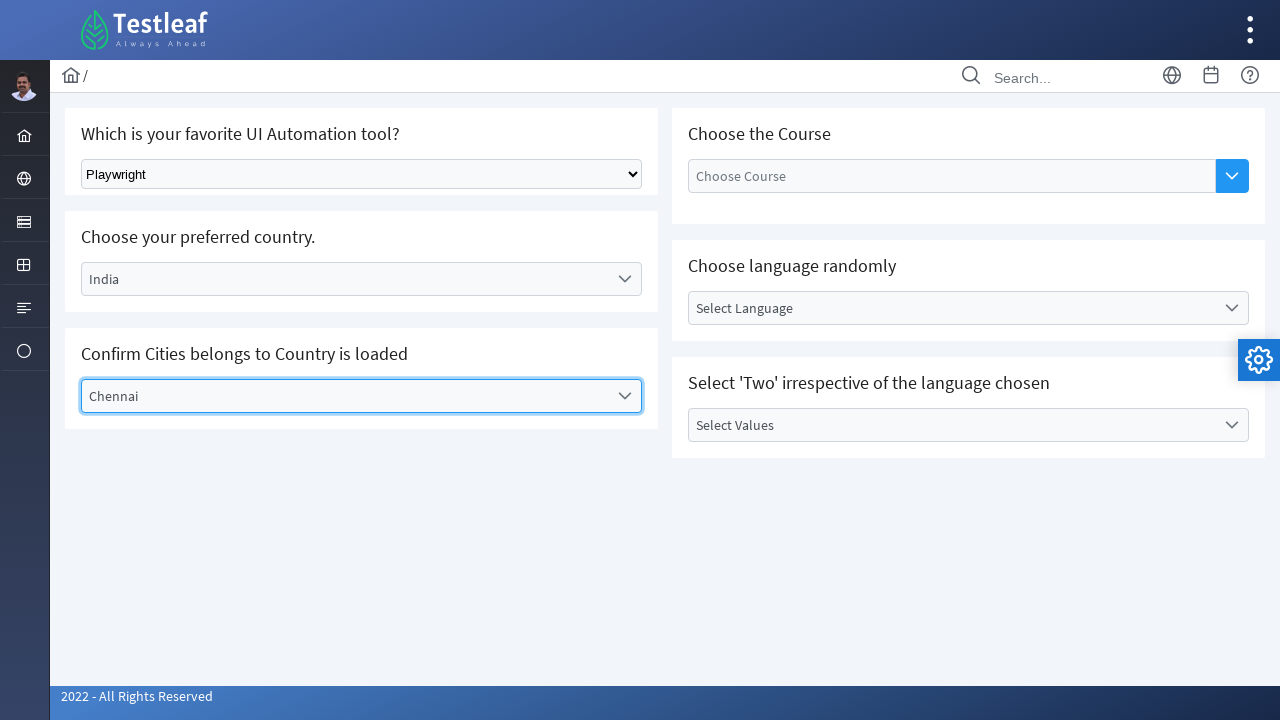

Retrieved city option 2: Bengaluru
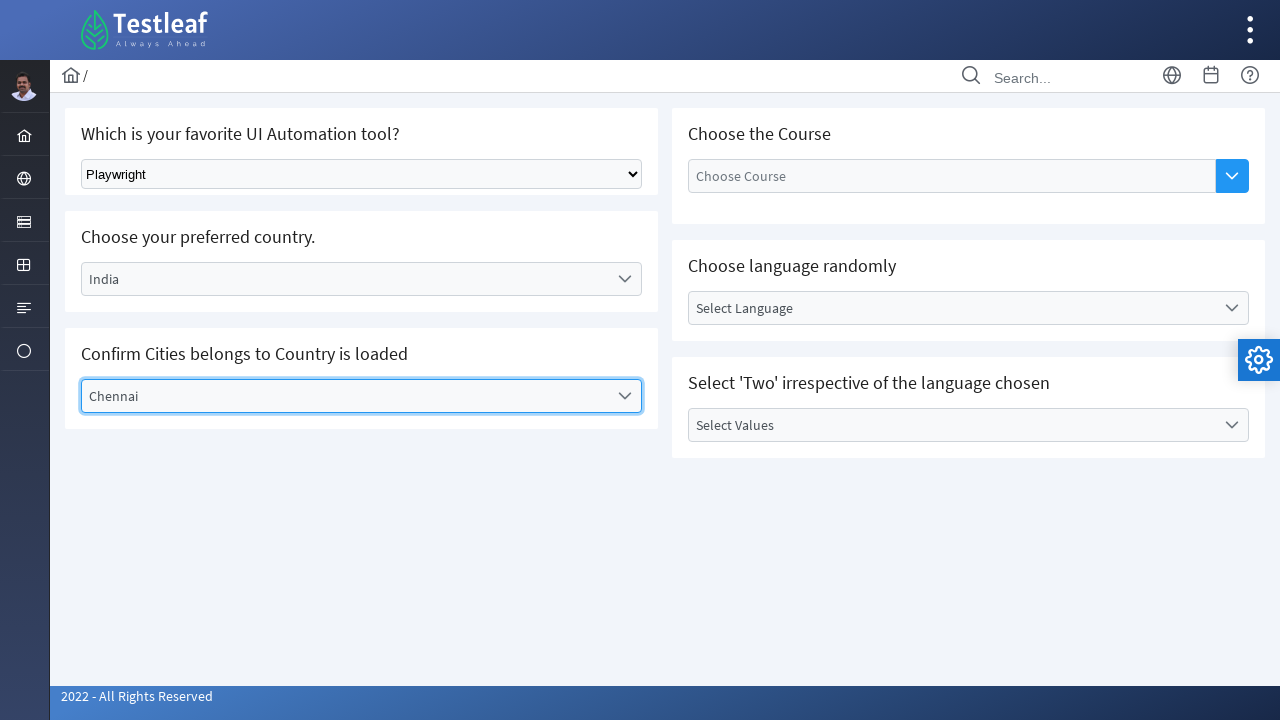

Retrieved city option 3: Chennai
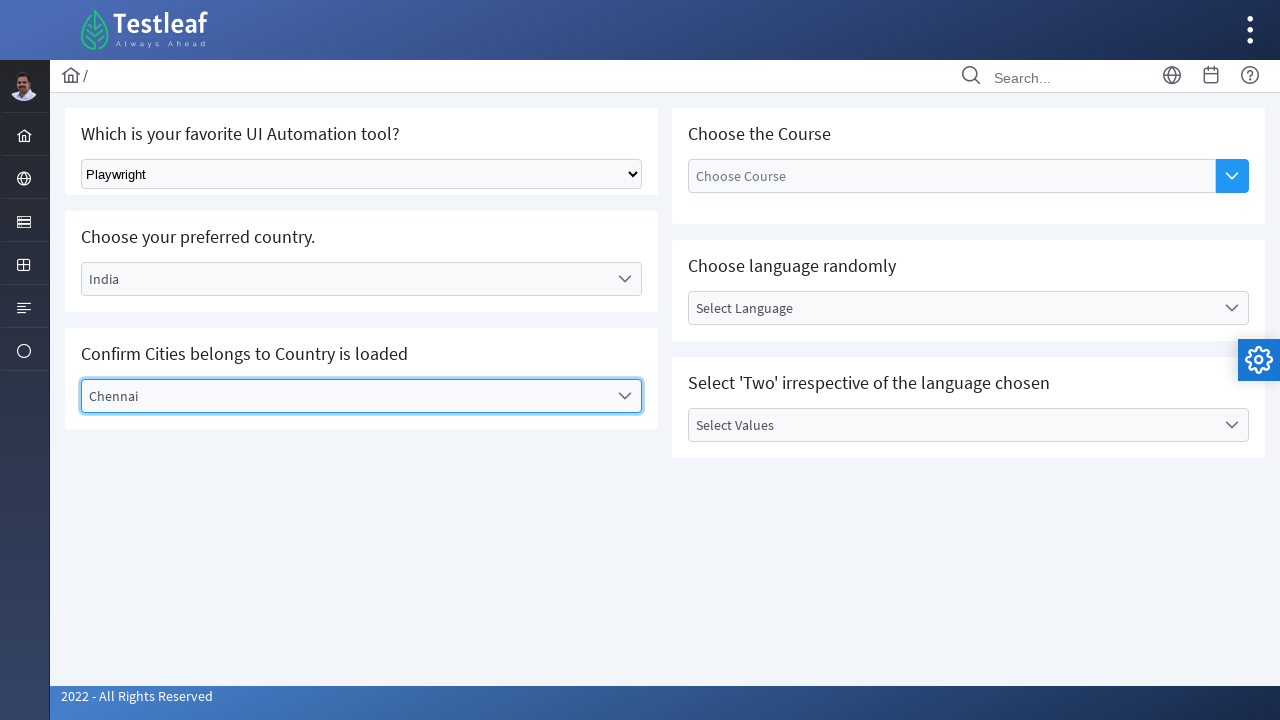

Retrieved city option 4: Delhi
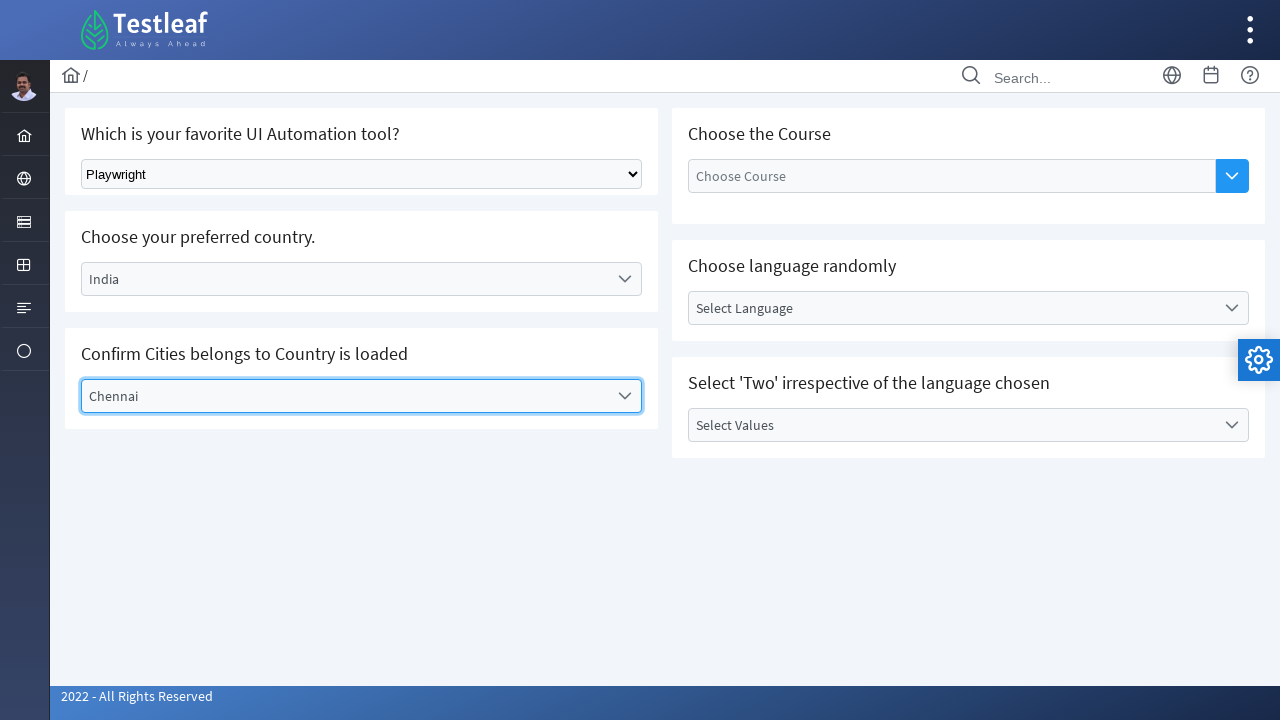

Compiled city options list: ['Select City', 'Bengaluru', 'Chennai', 'Delhi']
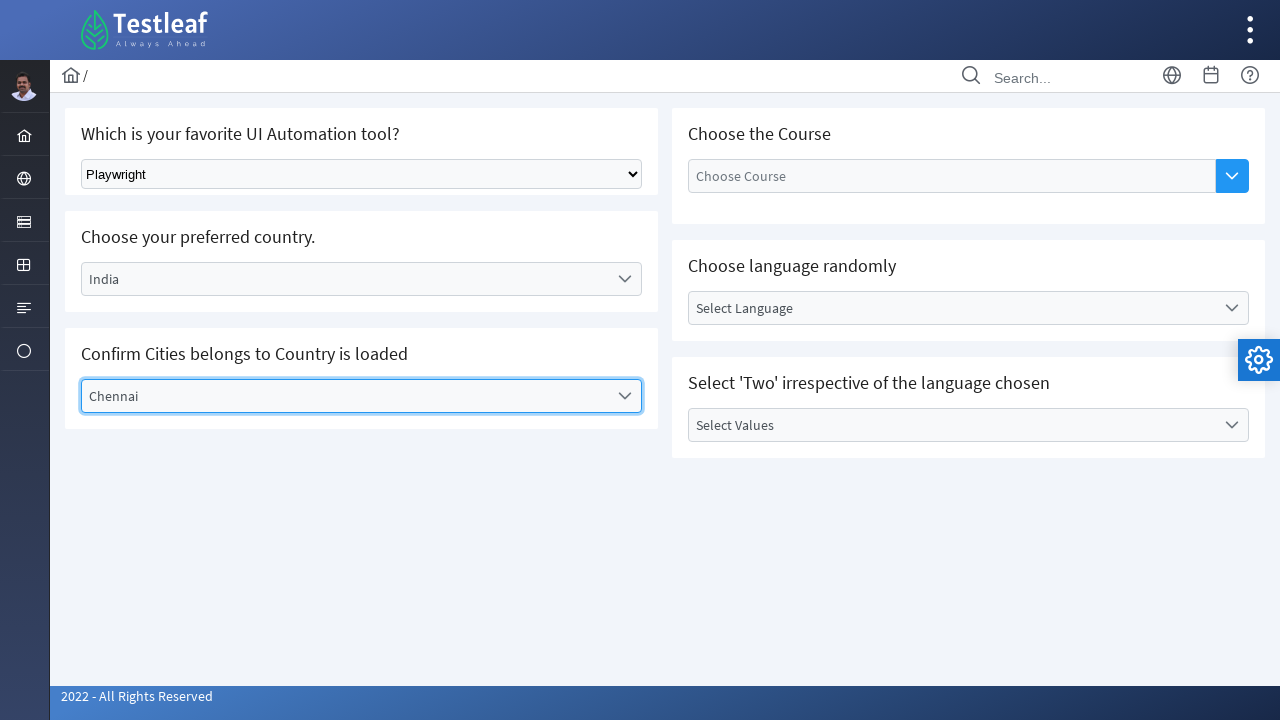

Test PASSED: City dropdown values match expected list
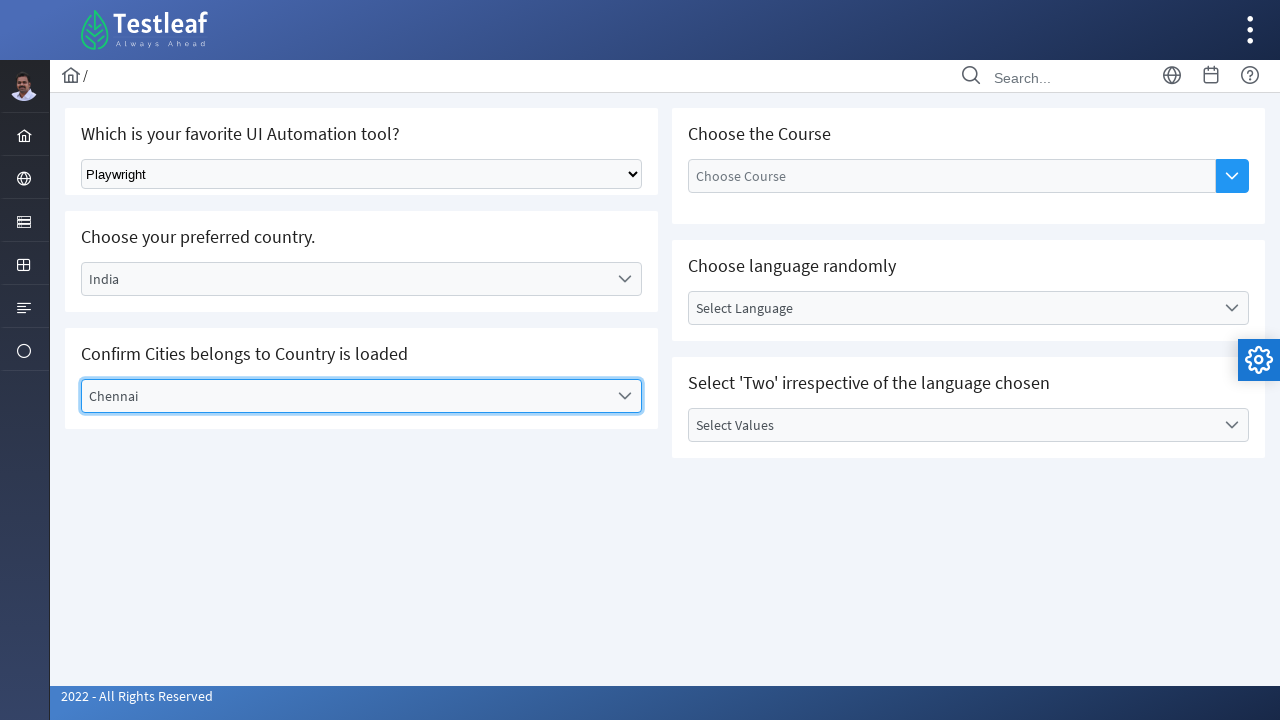

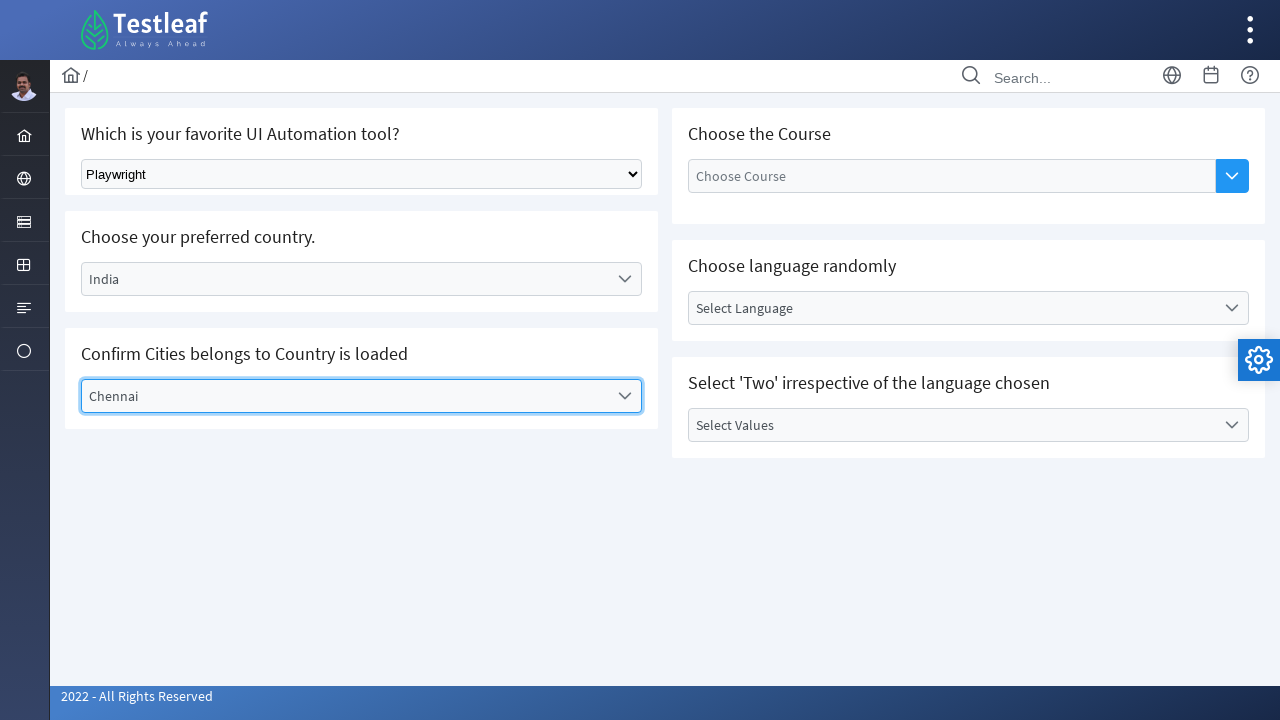